Tests browser navigation capabilities including navigating to different URLs, using back/forward buttons, and refreshing the page

Starting URL: https://www.thefriendlytester.co.uk

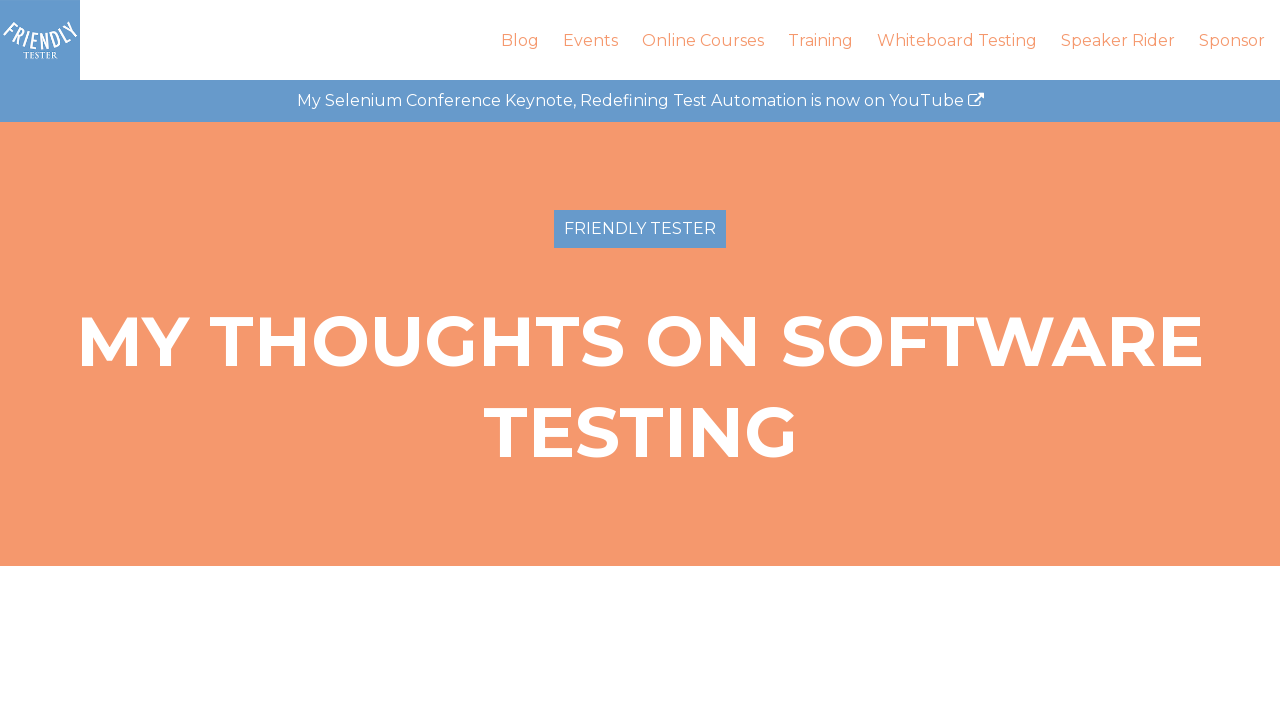

Navigated to the about page at https://thefriendlytester.co.uk/about
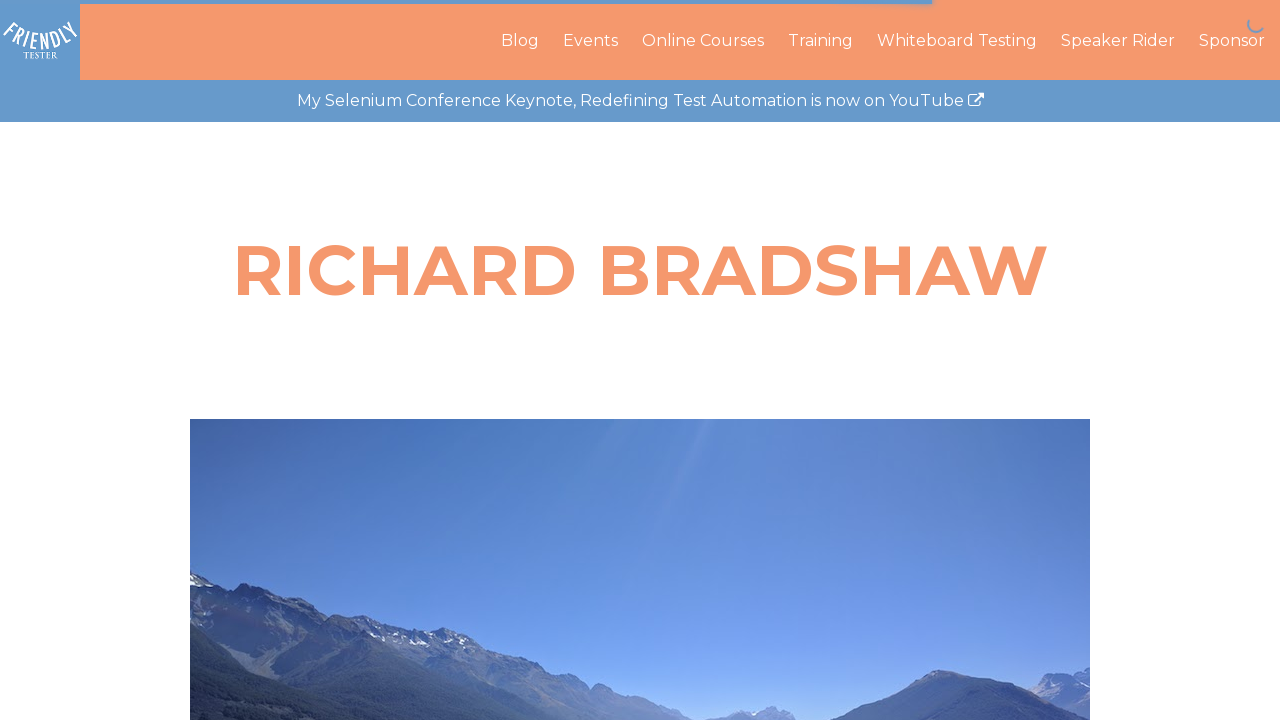

Pressed the back button to navigate to previous page
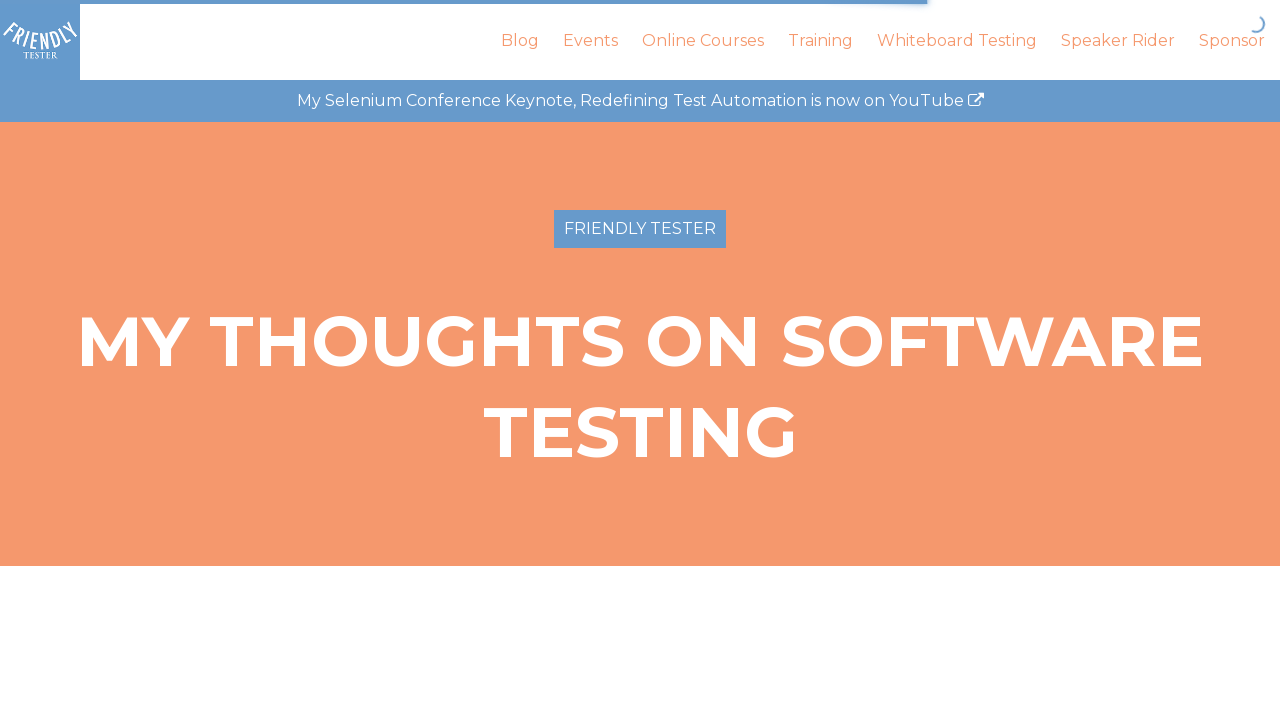

Pressed the forward button to navigate to next page
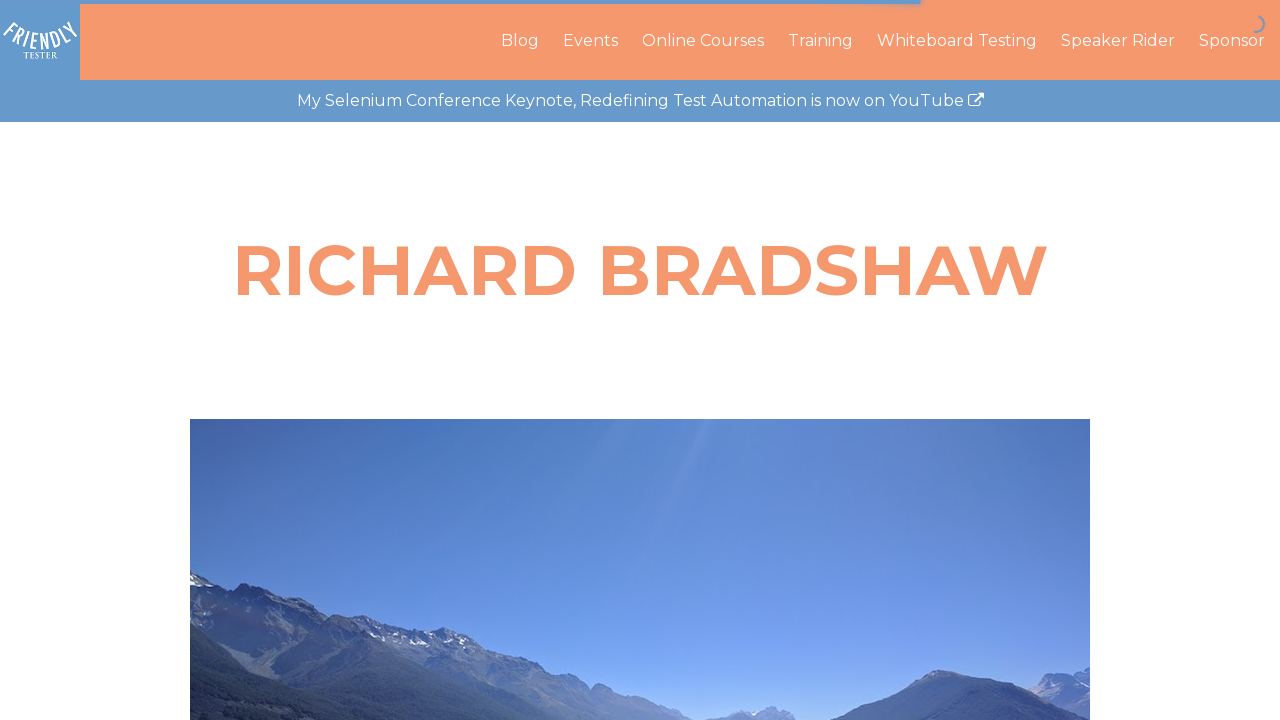

Refreshed the current page
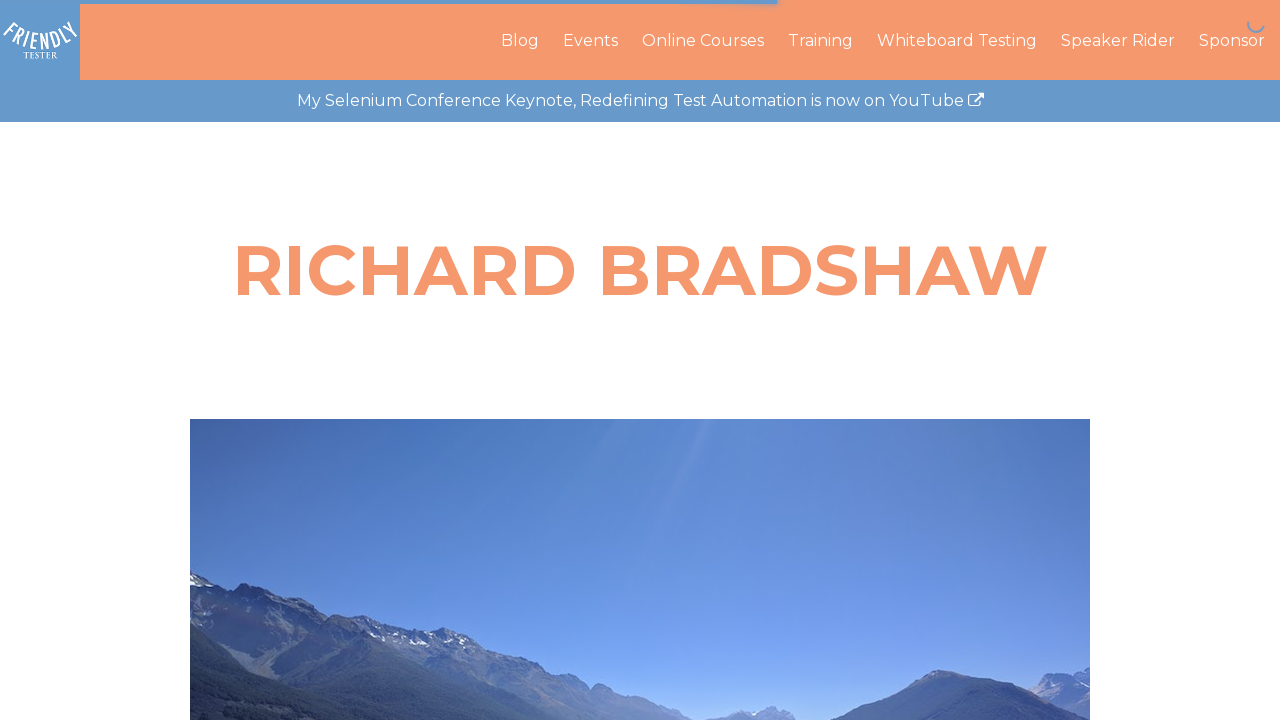

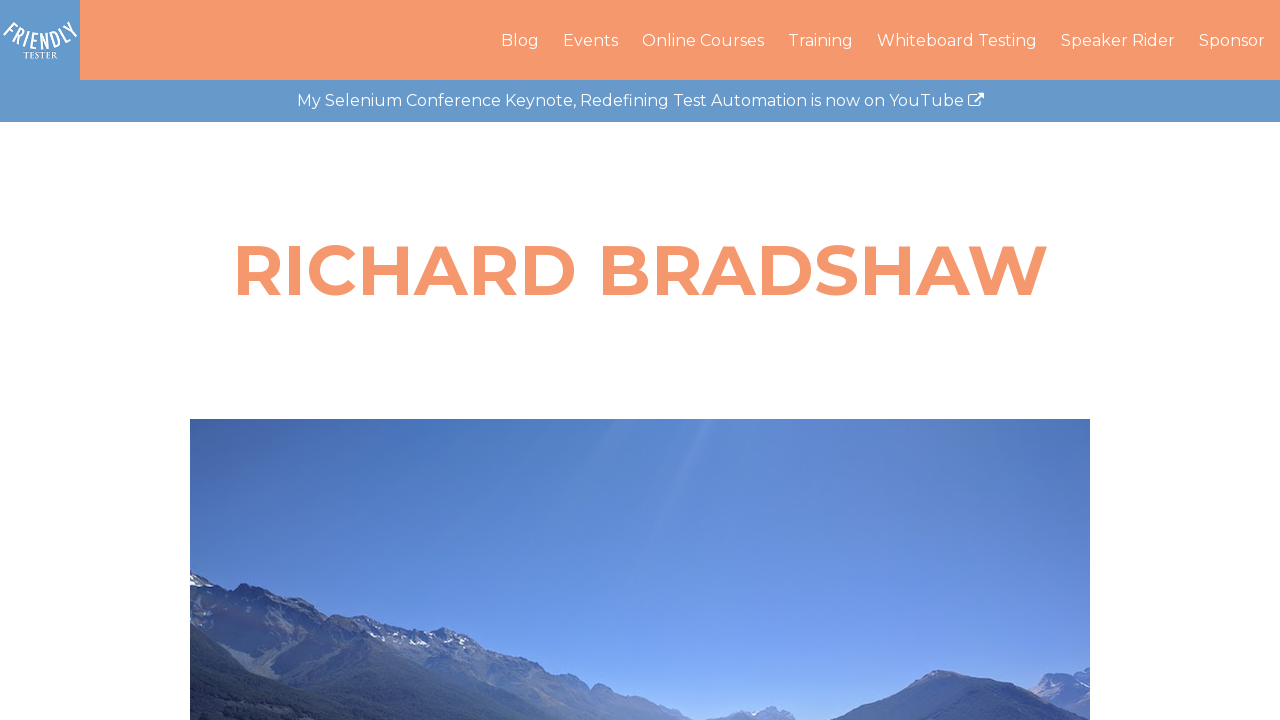